Tests the search functionality on Giphy by entering a search term into the search input field

Starting URL: https://giphy.com/

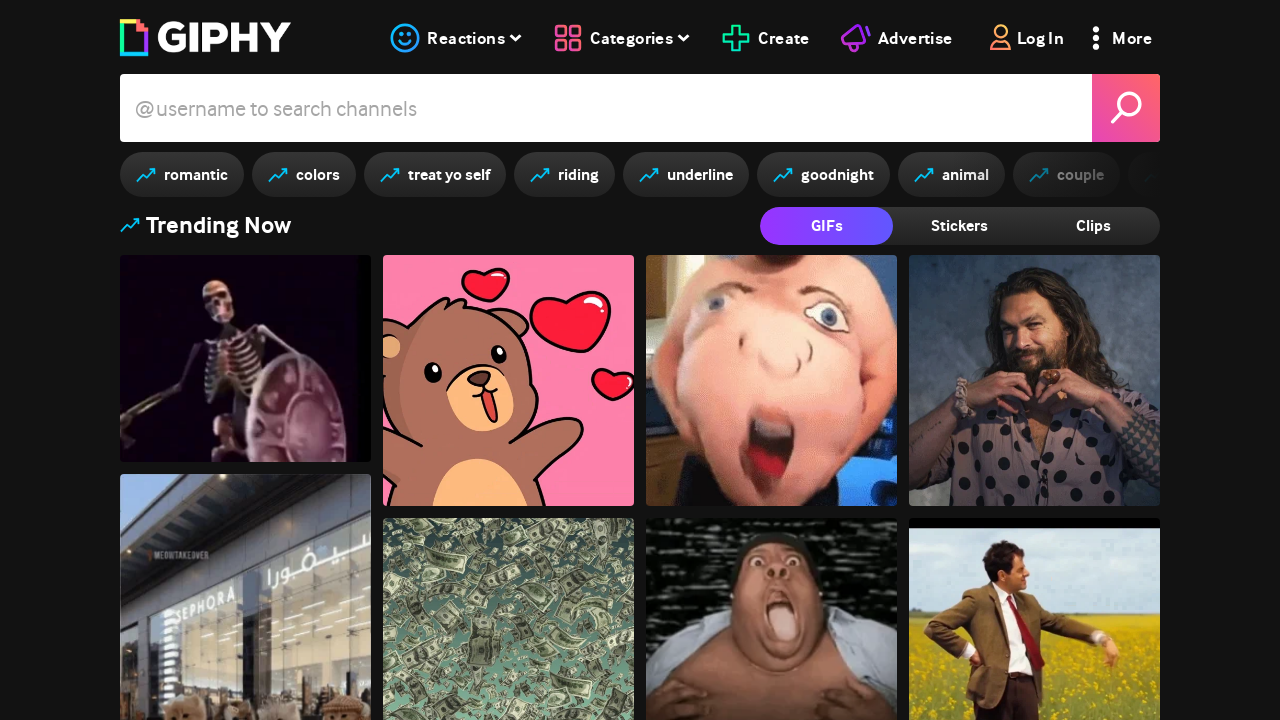

Filled search input with 'cats' on input[type='search'], input[placeholder*='Search'], input[aria-label*='search']
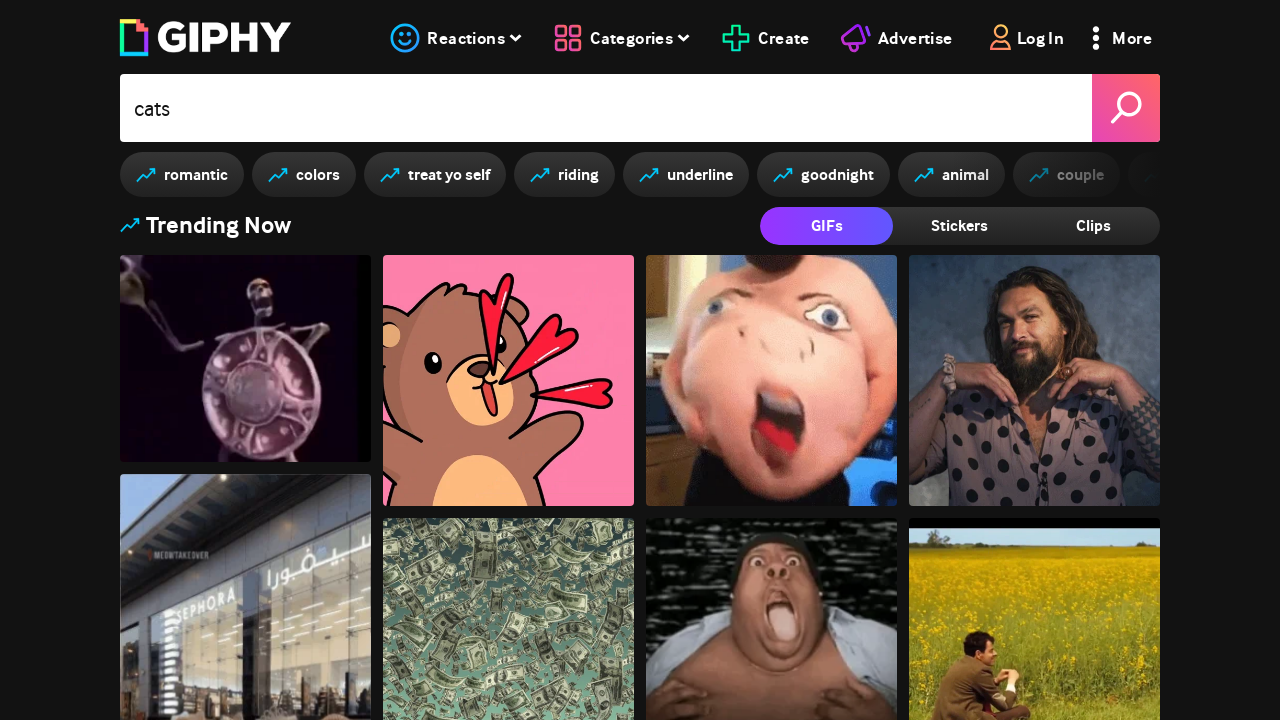

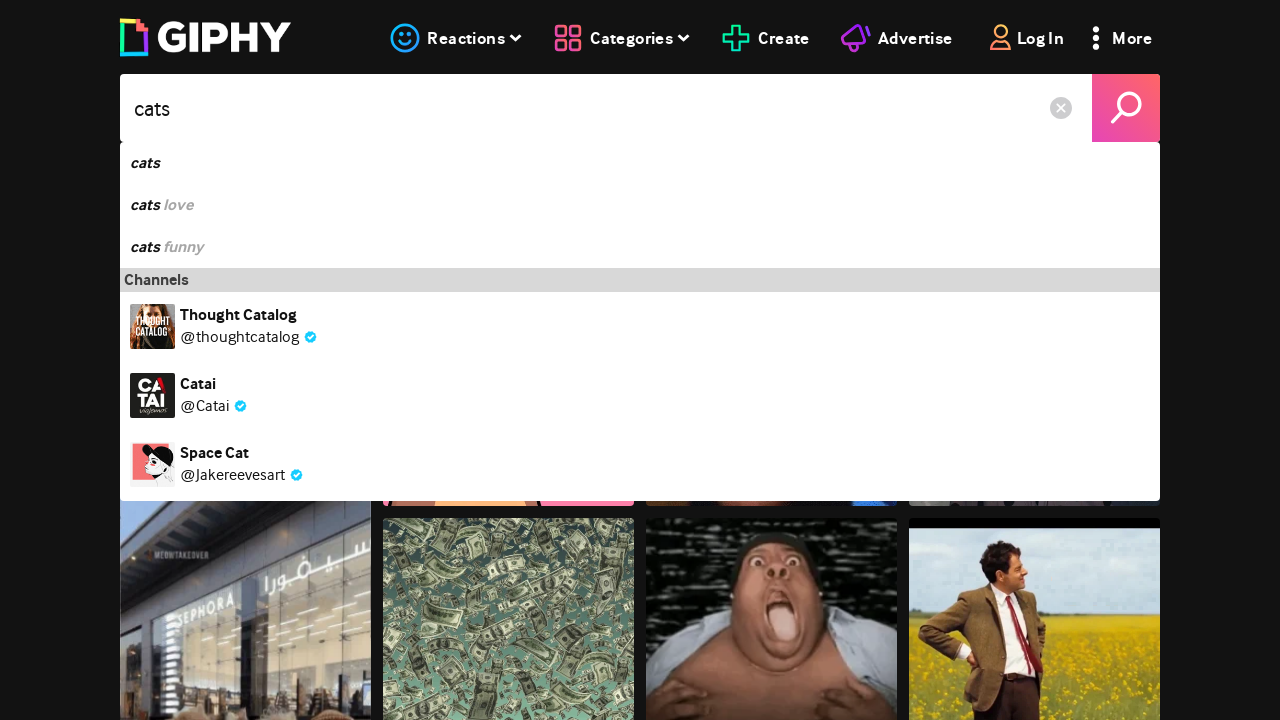